Tests window handling by opening a popup window and retrieving window handles

Starting URL: http://omayo.blogspot.com/

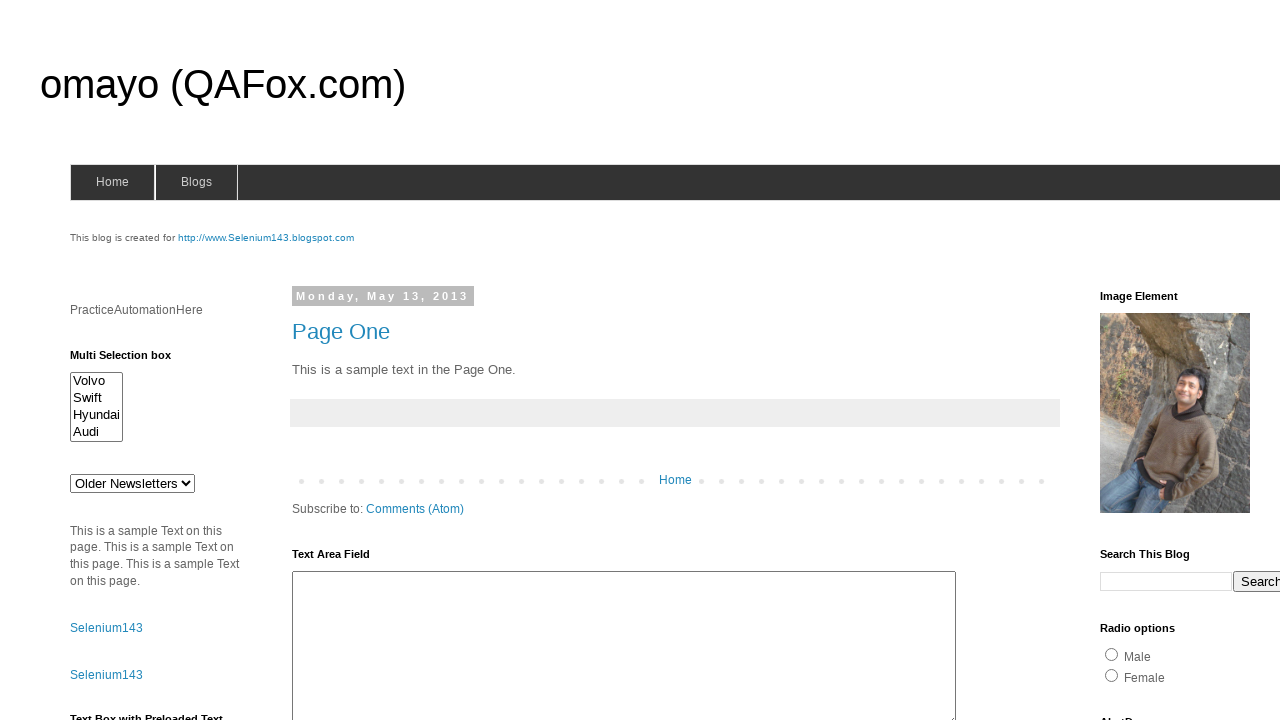

Clicked link to open popup window at (132, 360) on text=Open a popup window
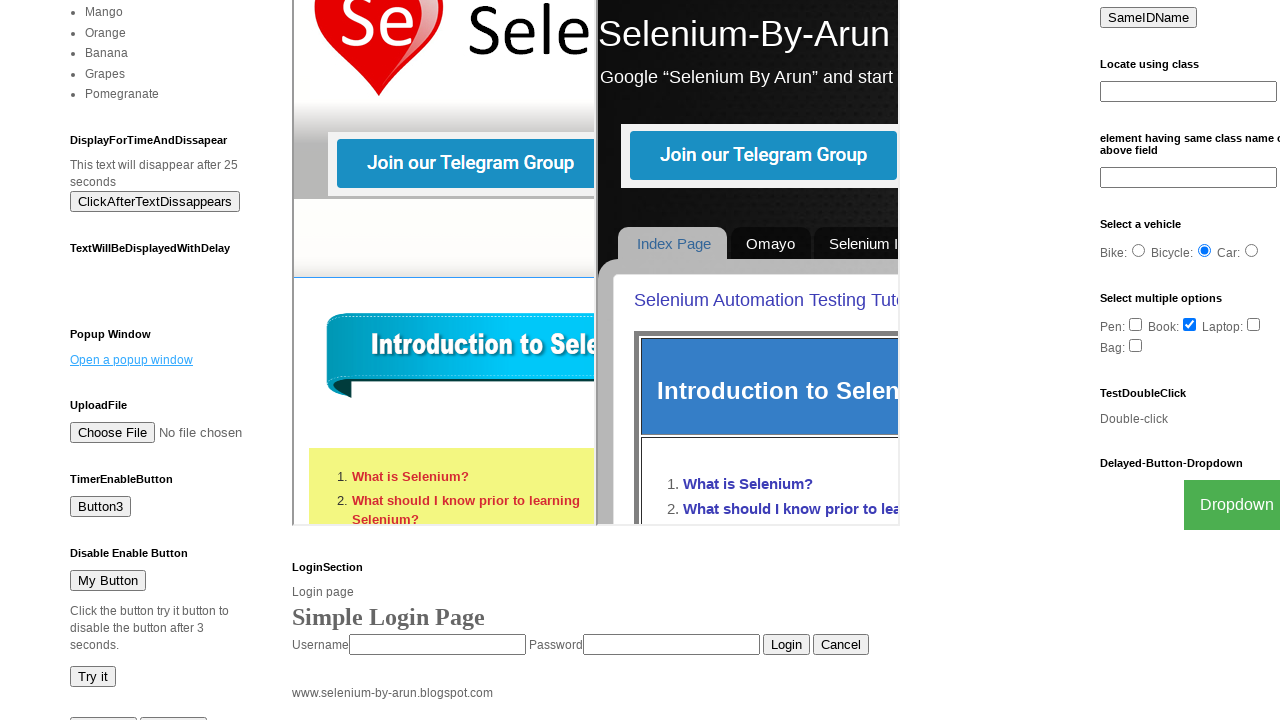

Waited for popup window to open
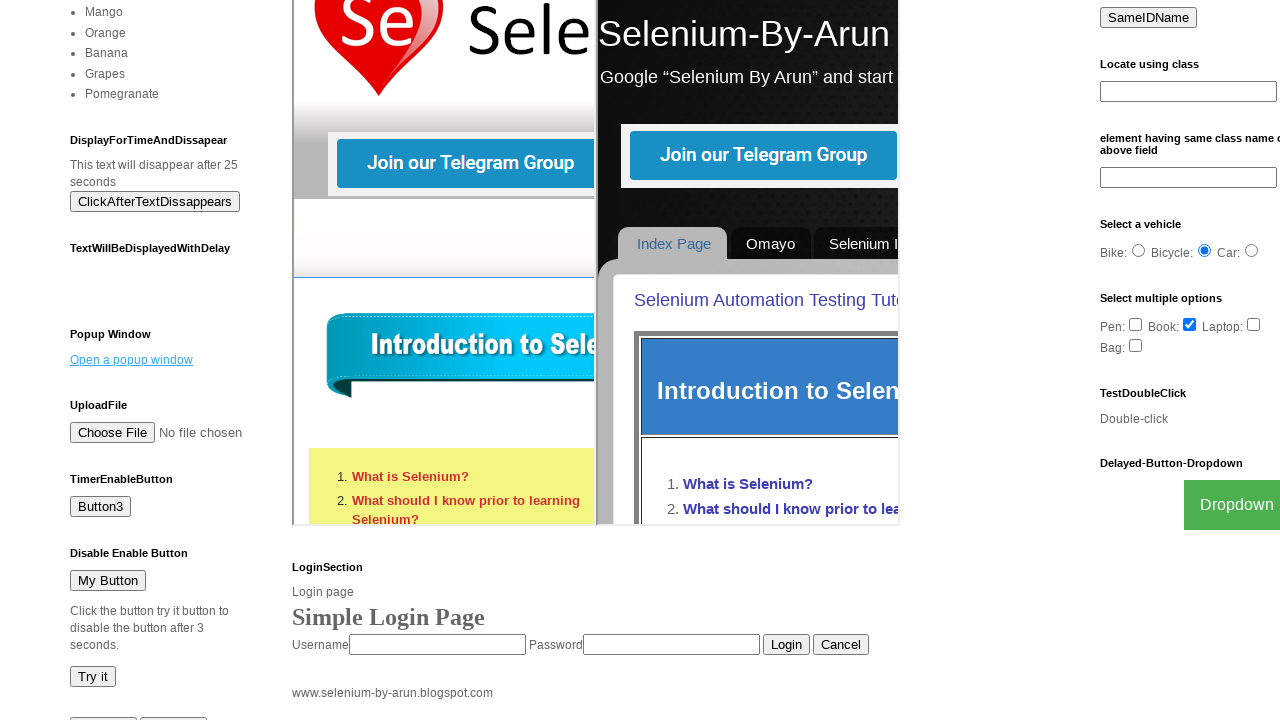

Retrieved all window handles - found 2 page(s)
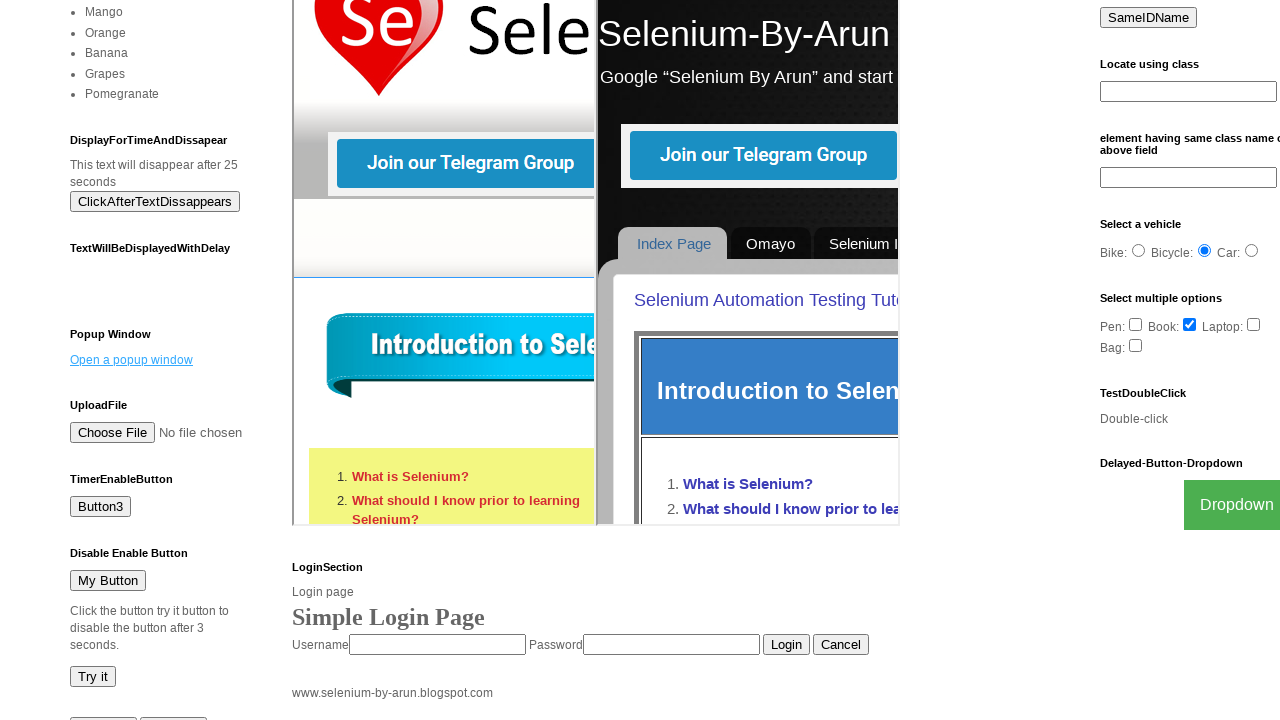

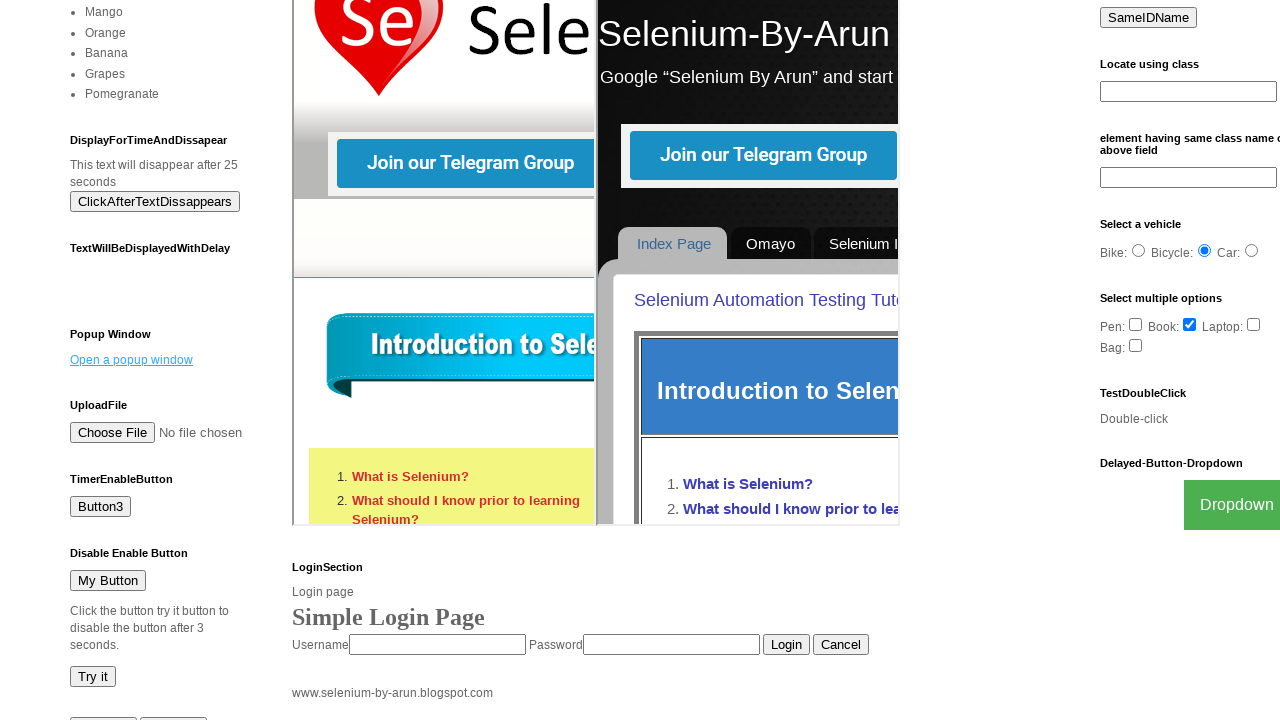